Tests multiple browser window handling by clicking on Google Play and iOS app store links, switching between windows, performing searches, and clicking links in the new windows.

Starting URL: https://adactinhotelapp.com/

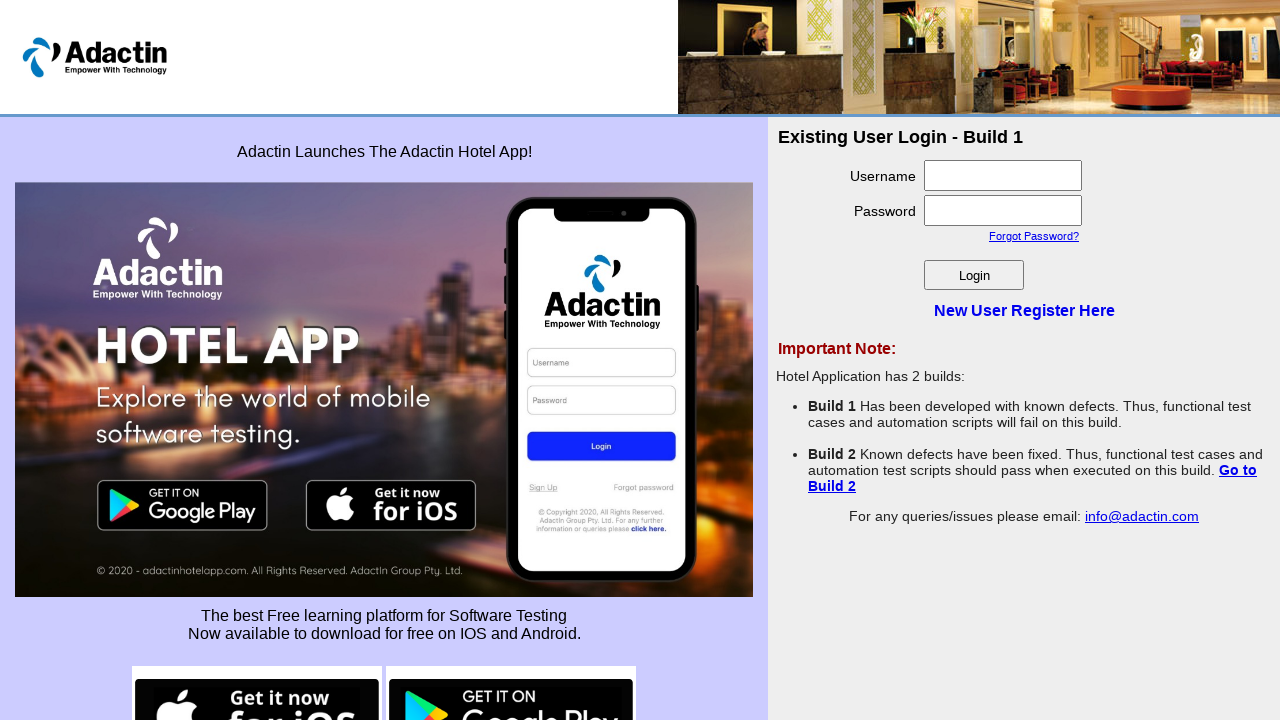

Clicked Google Play image link to open new window at (511, 670) on img[src*='google-play']
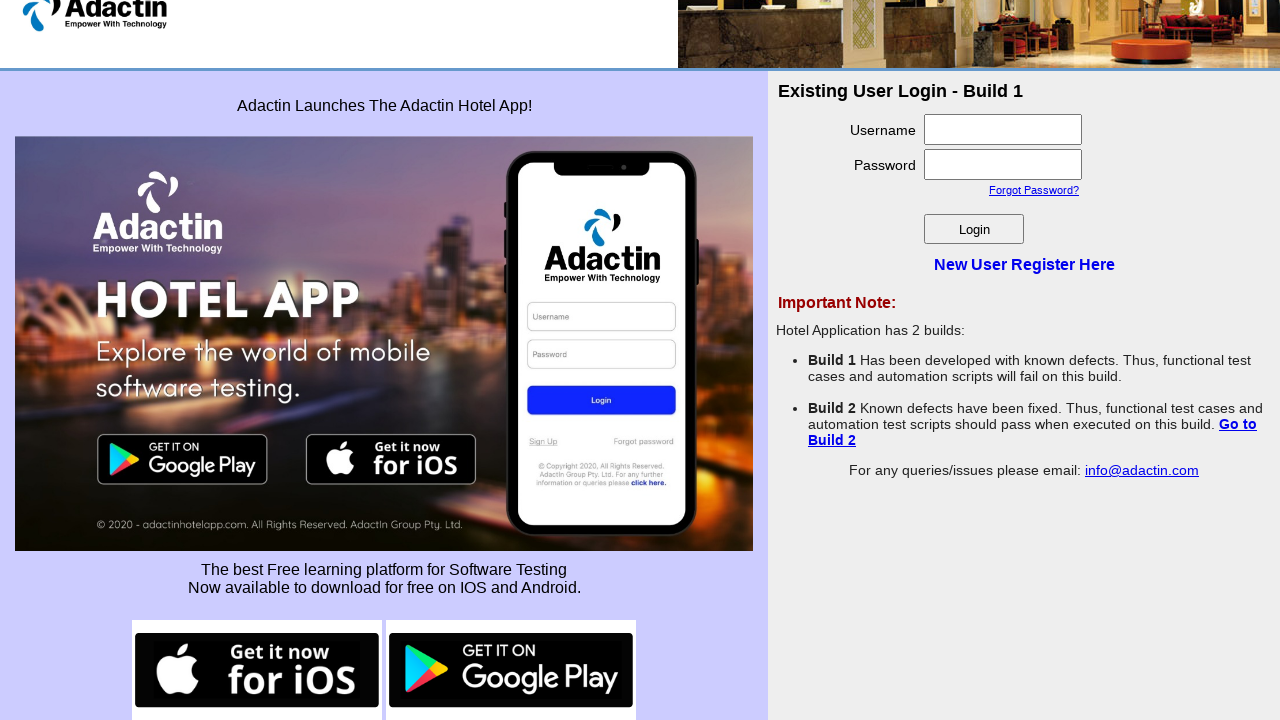

Switched to Google Play window and waited for page load
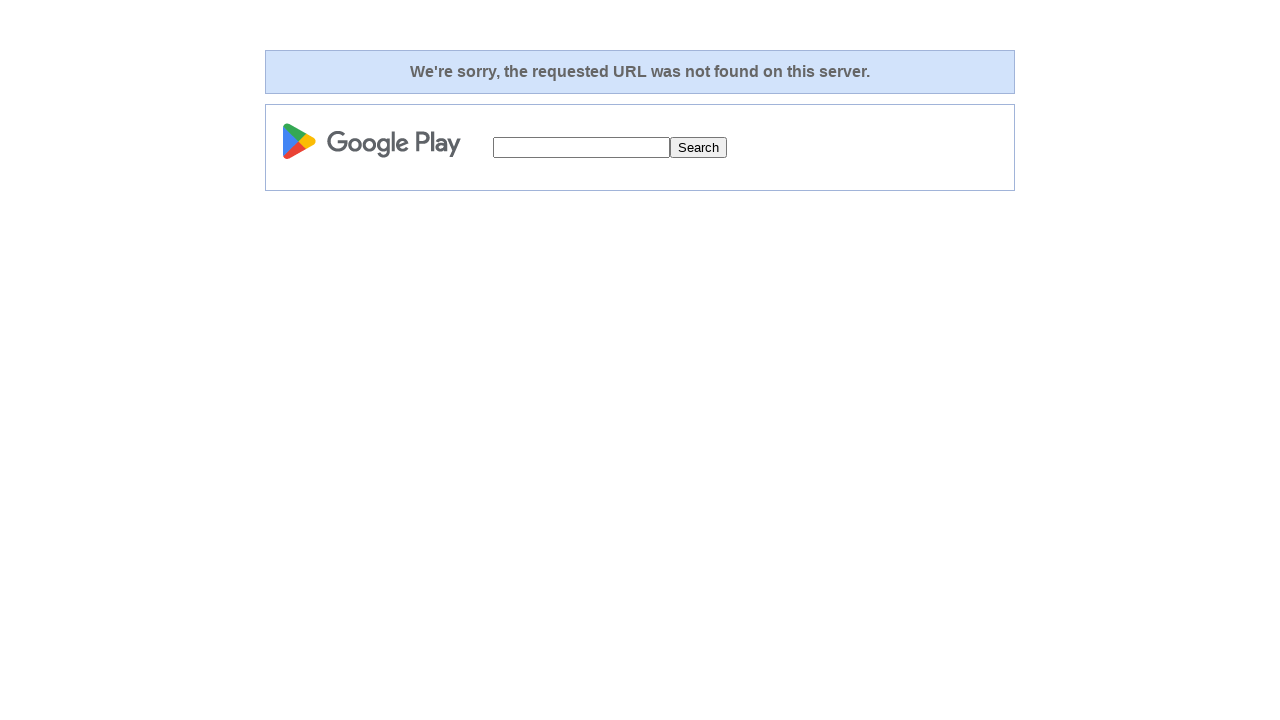

Filled Google Play search box with 'Cricbuzz' on input[type='text']
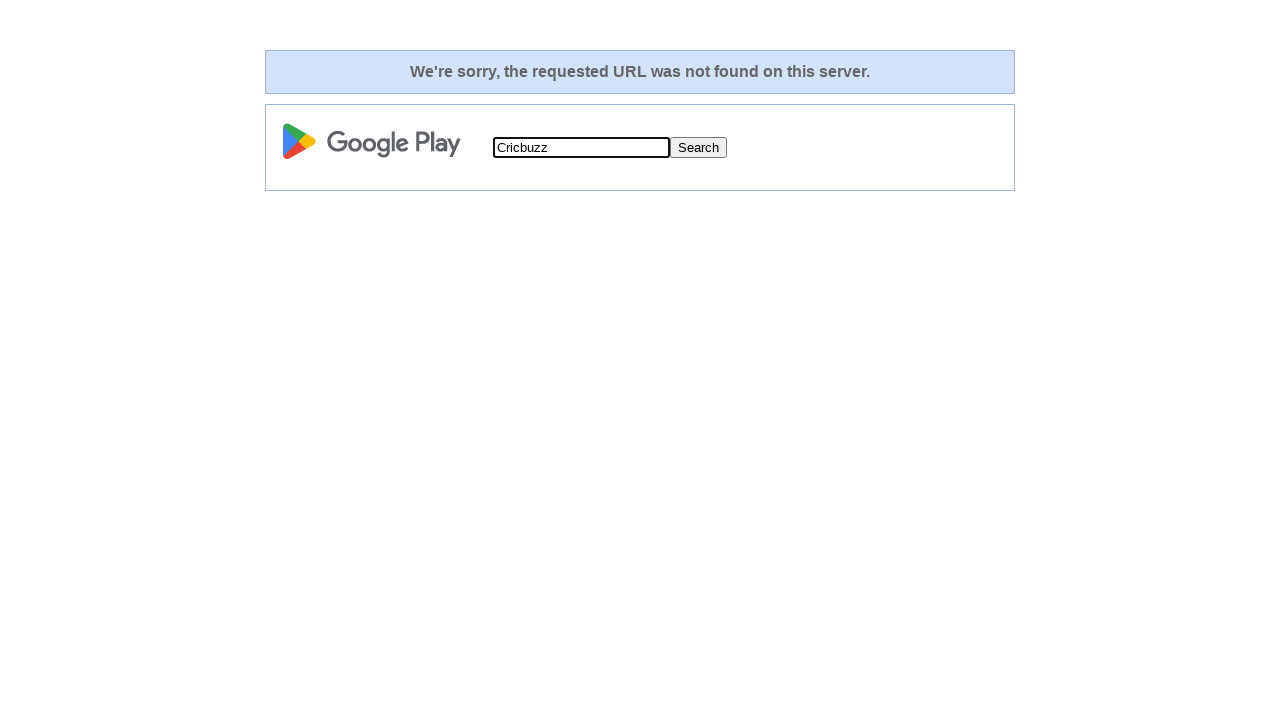

Clicked submit button to search for Cricbuzz at (698, 148) on input[type='submit']
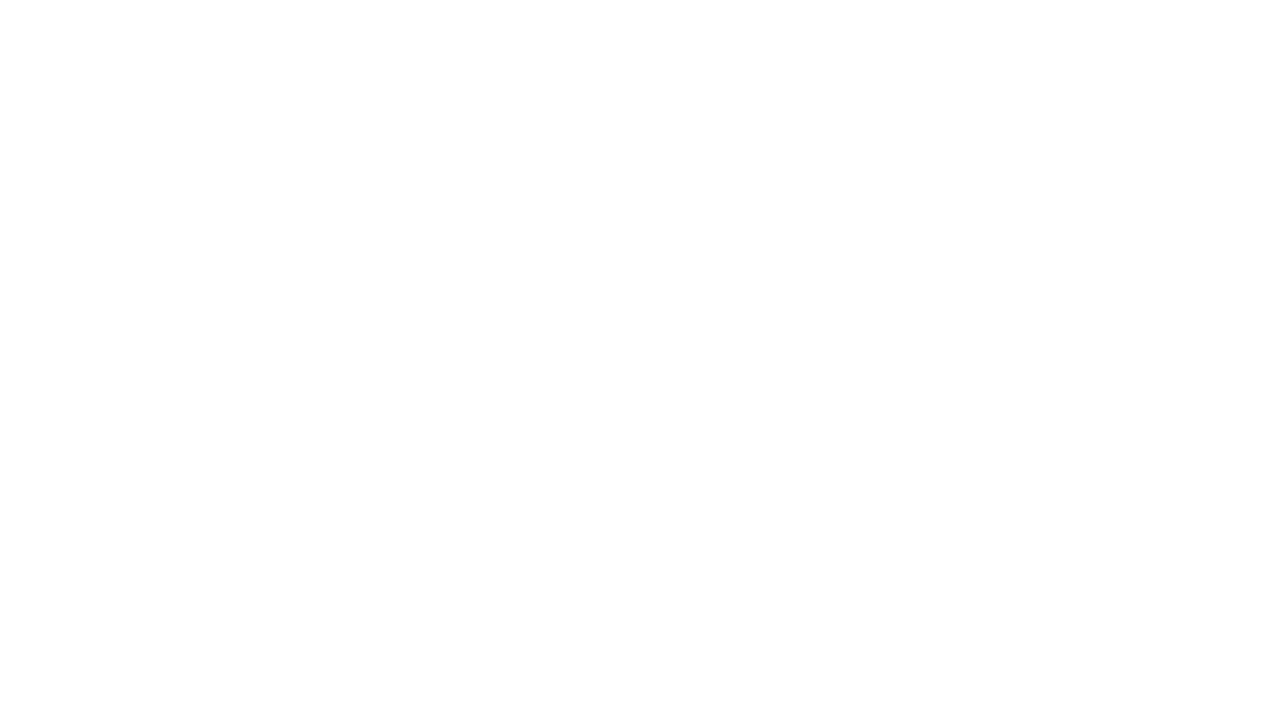

Waited for Google Play search results to load
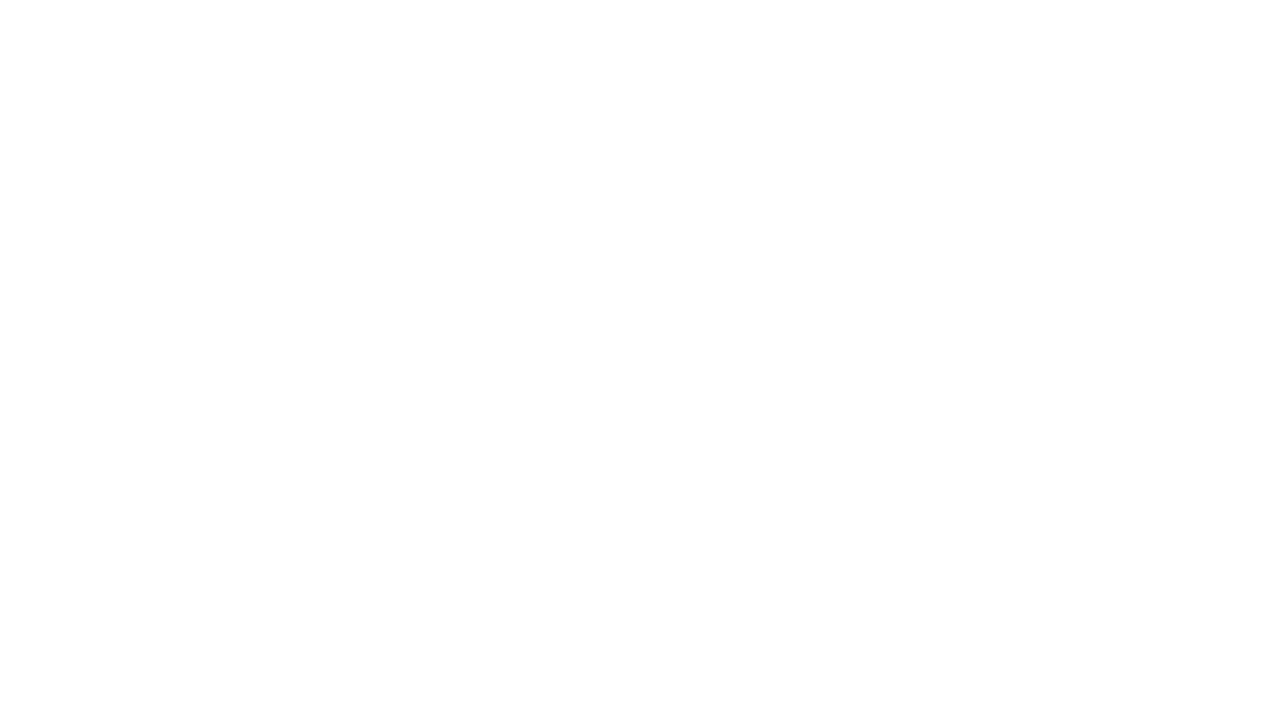

Clicked iOS button to open new window at (257, 670) on img[src*='ios-button']
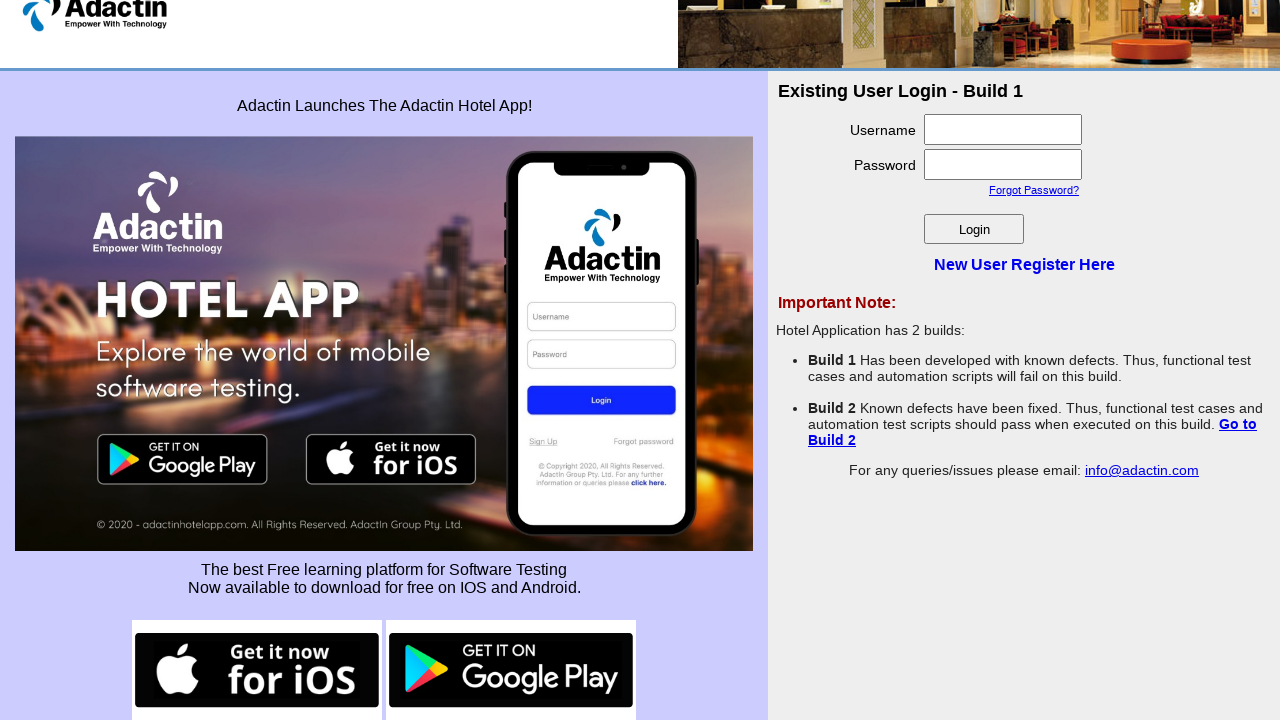

Switched to iOS app store window and waited for page load
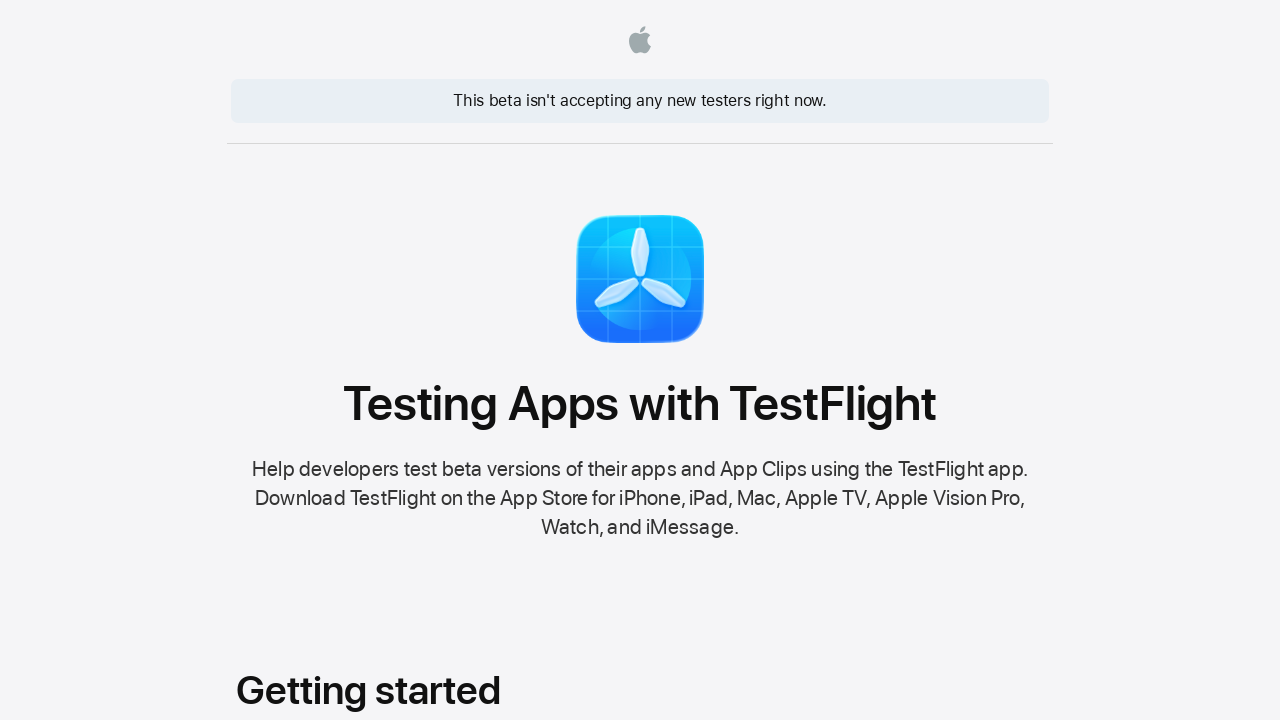

Clicked Terms of Service link in iOS window at (894, 676) on a:text('Terms of Service')
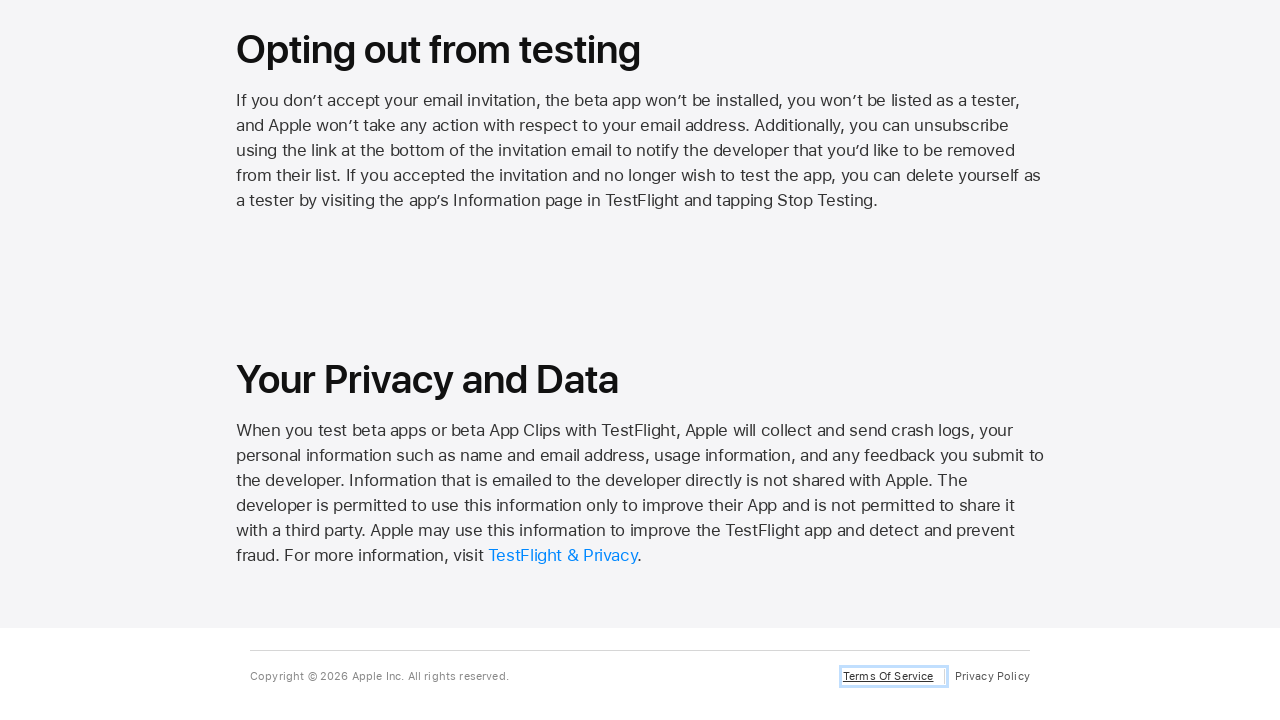

Waited for Terms of Service page to load
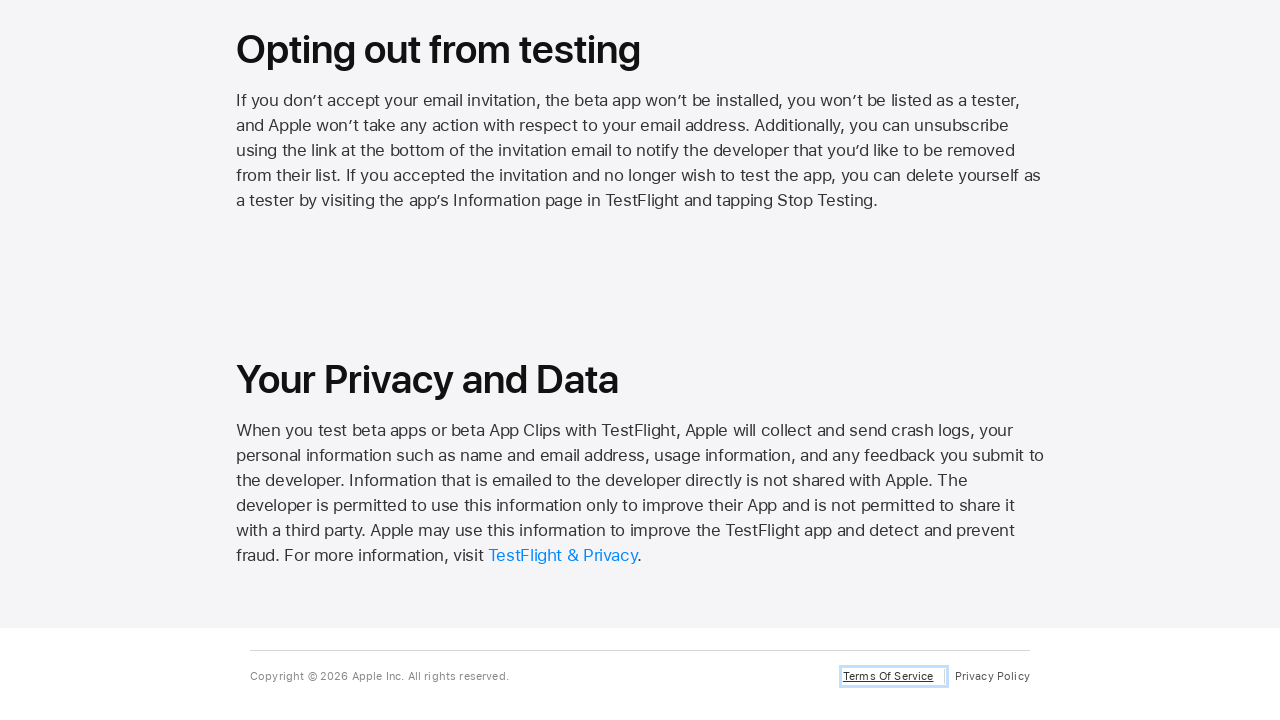

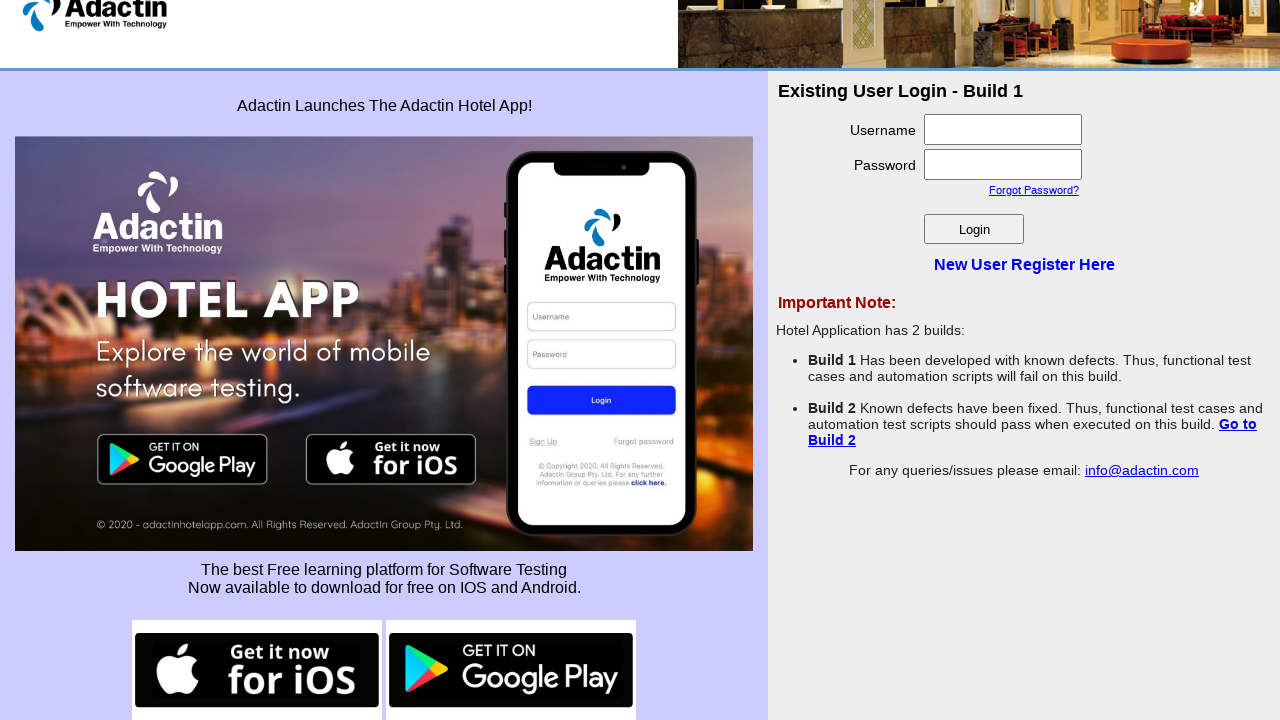